Tests checkbox functionality by clicking a checkbox, verifying its state, unchecking it, and counting total checkboxes on the page

Starting URL: http://qaclickacademy.com/practice.php

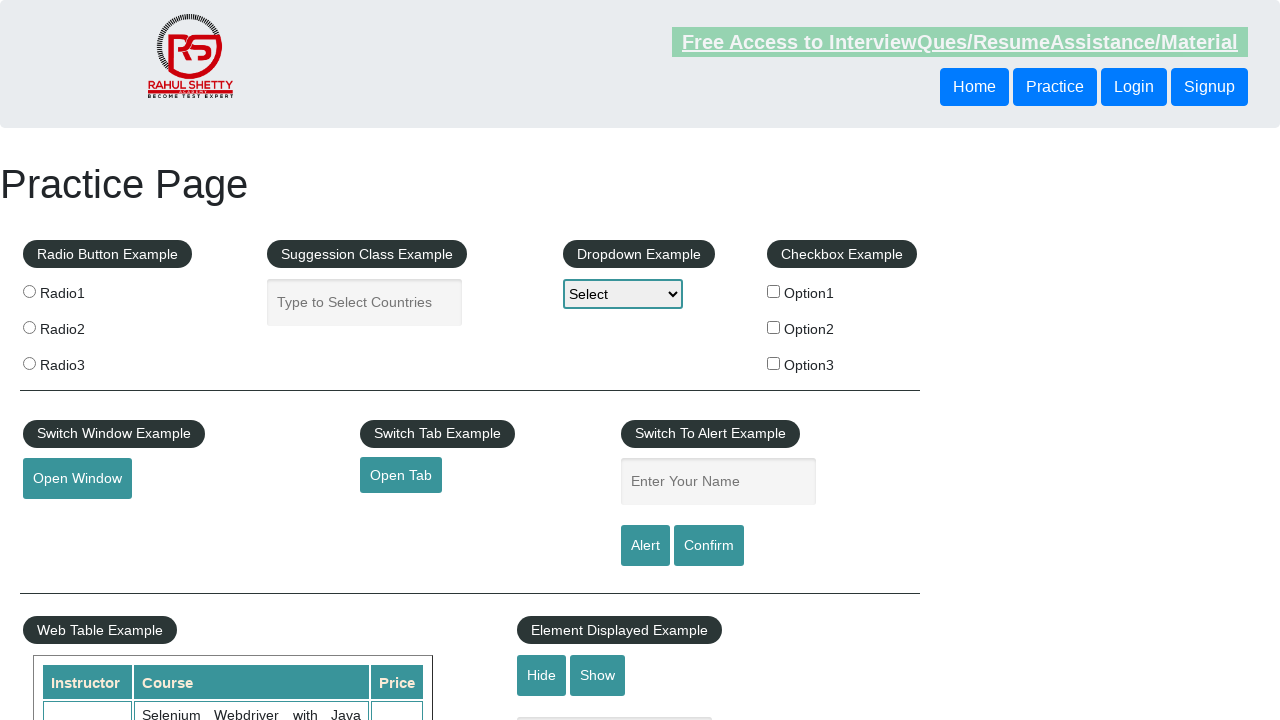

Clicked the first checkbox to check it at (774, 291) on #checkBoxOption1
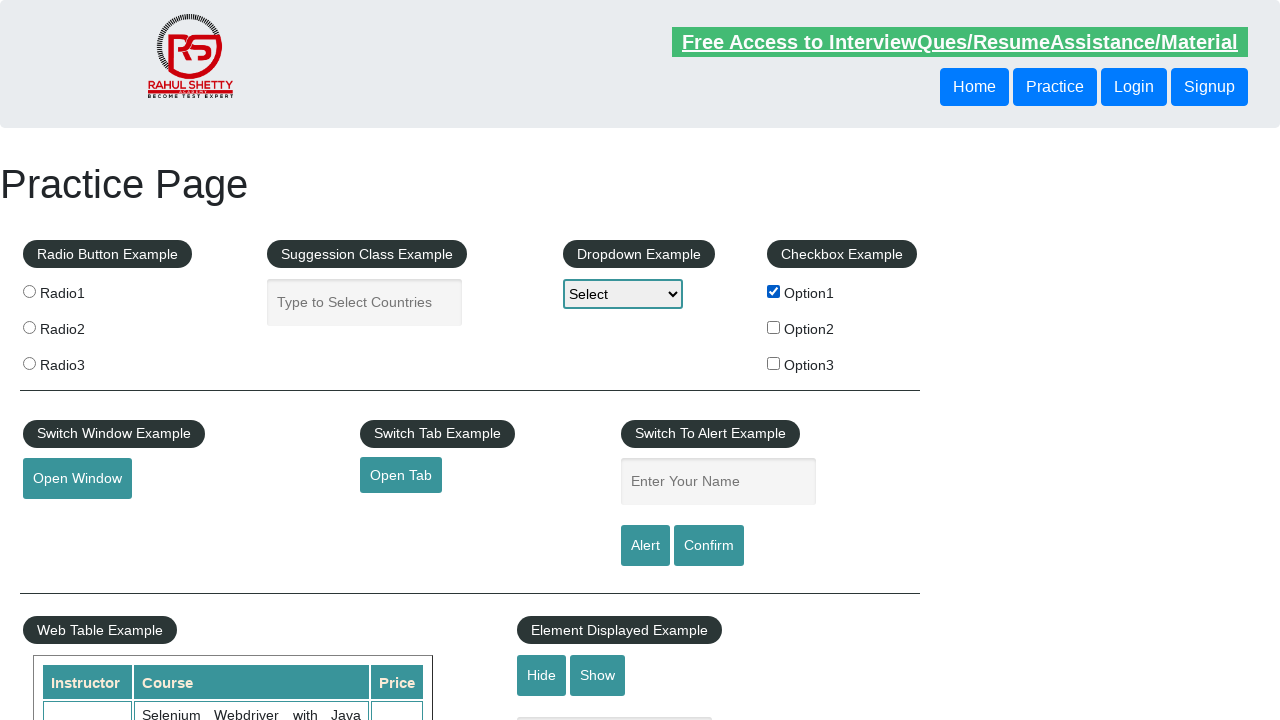

Verified that the first checkbox is selected
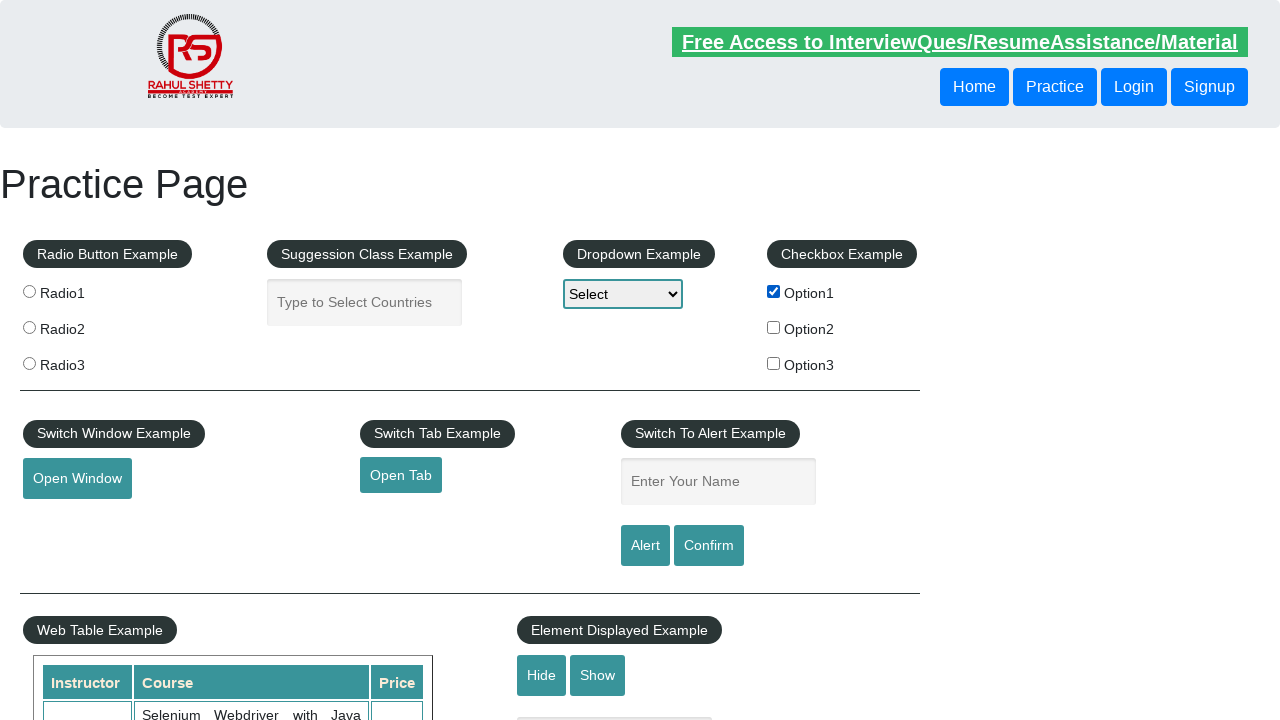

Clicked the first checkbox again to uncheck it at (774, 291) on #checkBoxOption1
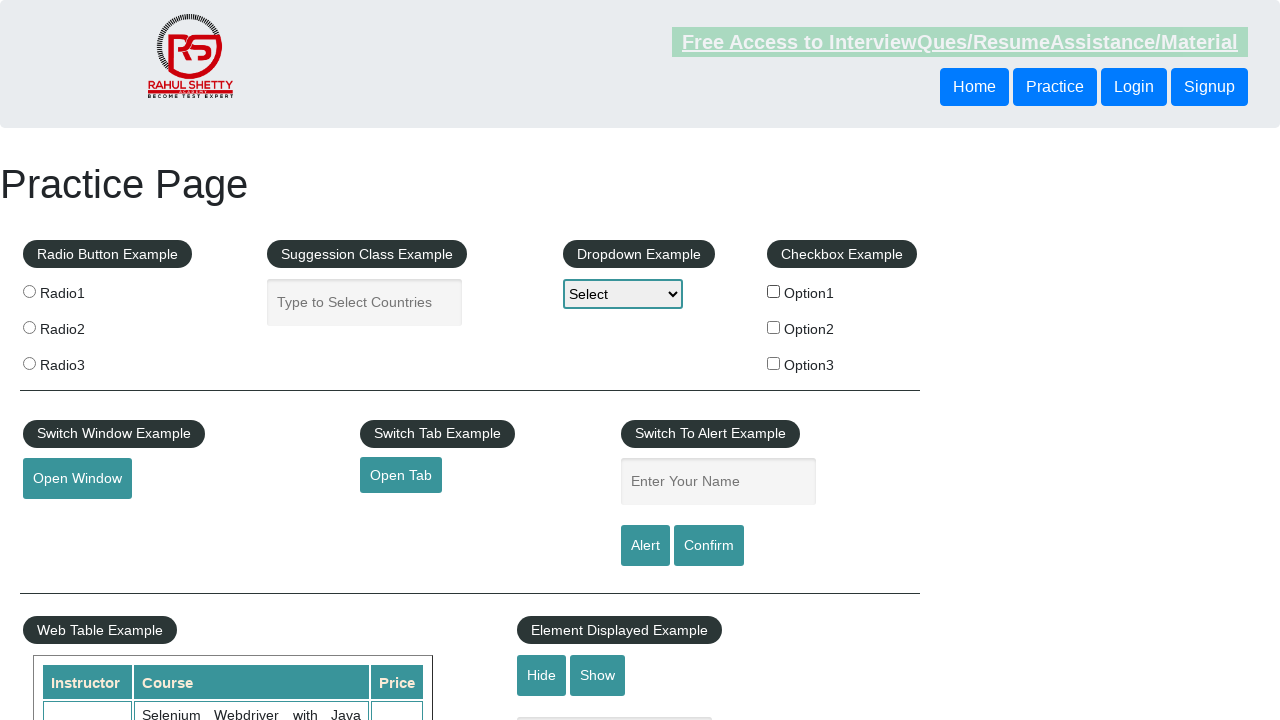

Verified that the first checkbox is no longer selected
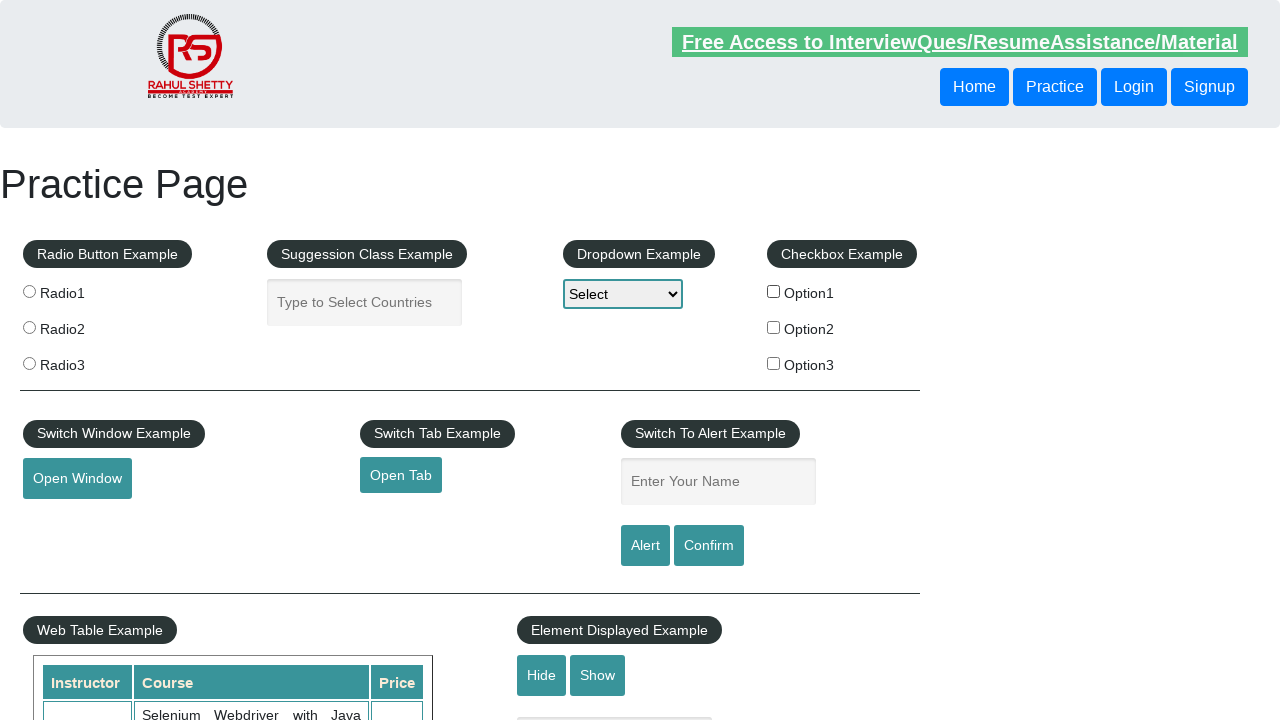

Counted total checkboxes on the page: 3
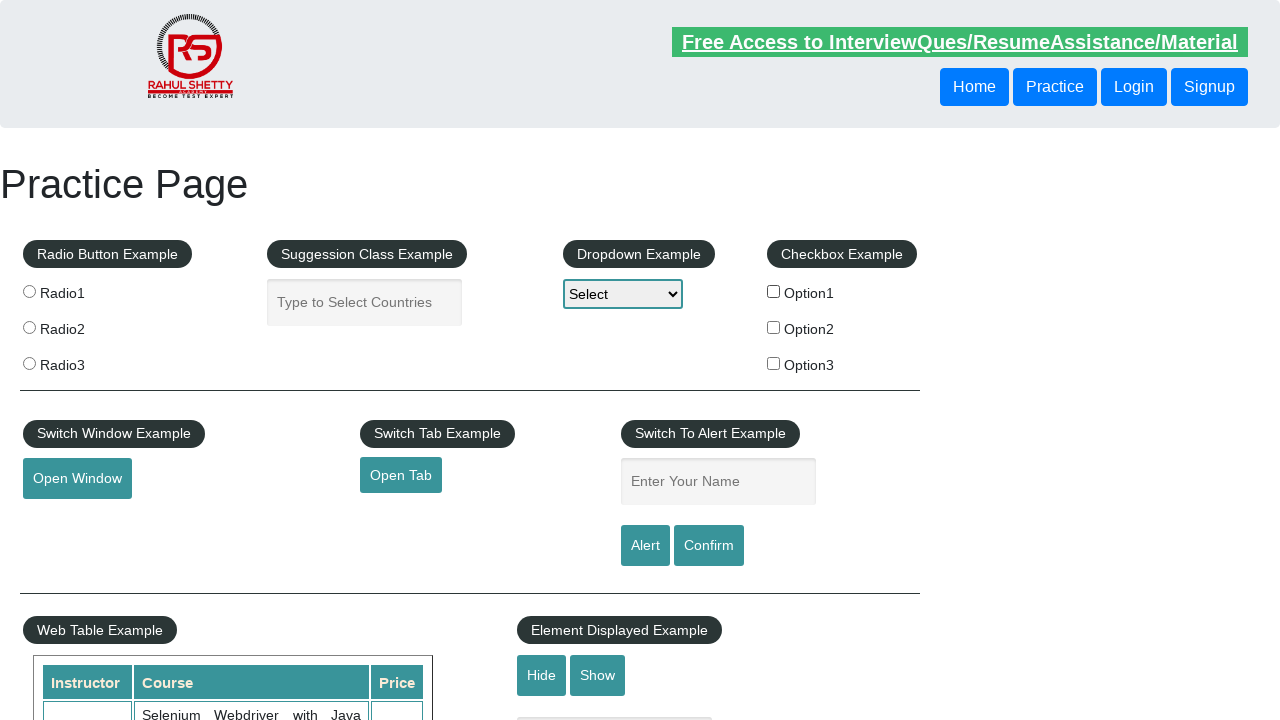

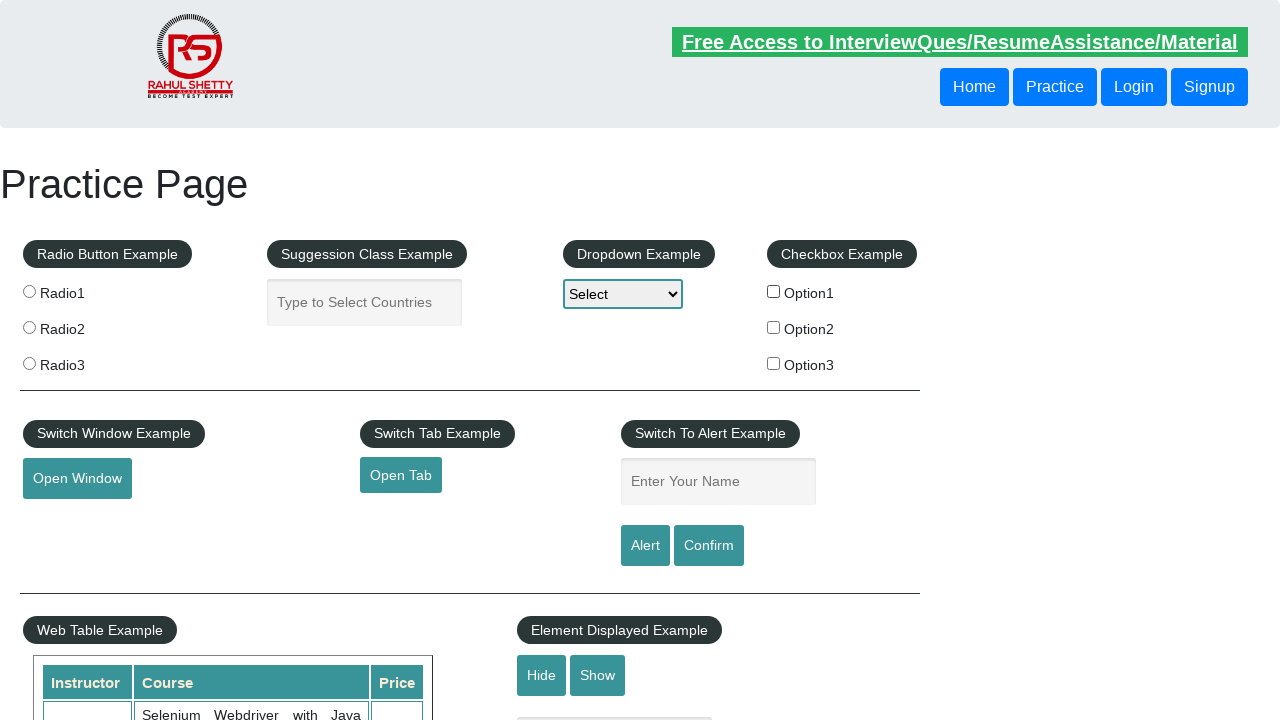